Tests that the Nome field accepts an empty string

Starting URL: https://tc-1-final-parte1.vercel.app/

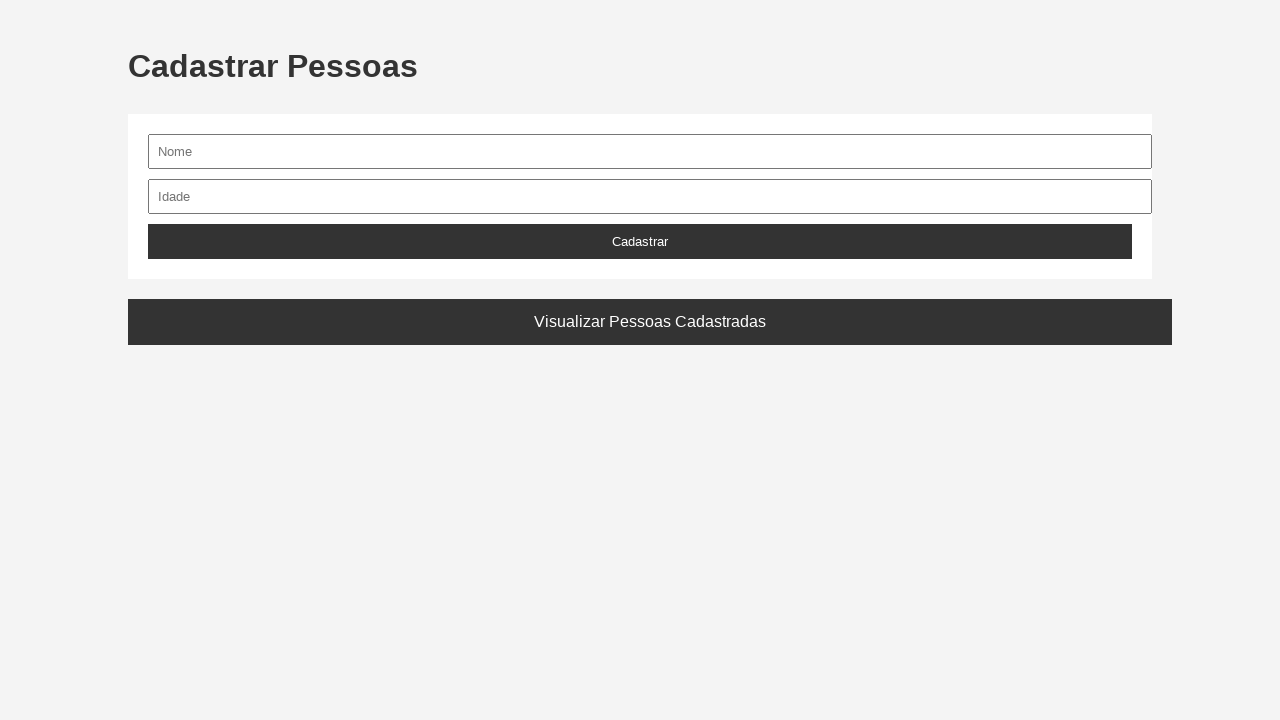

Waited for Nome field to be visible
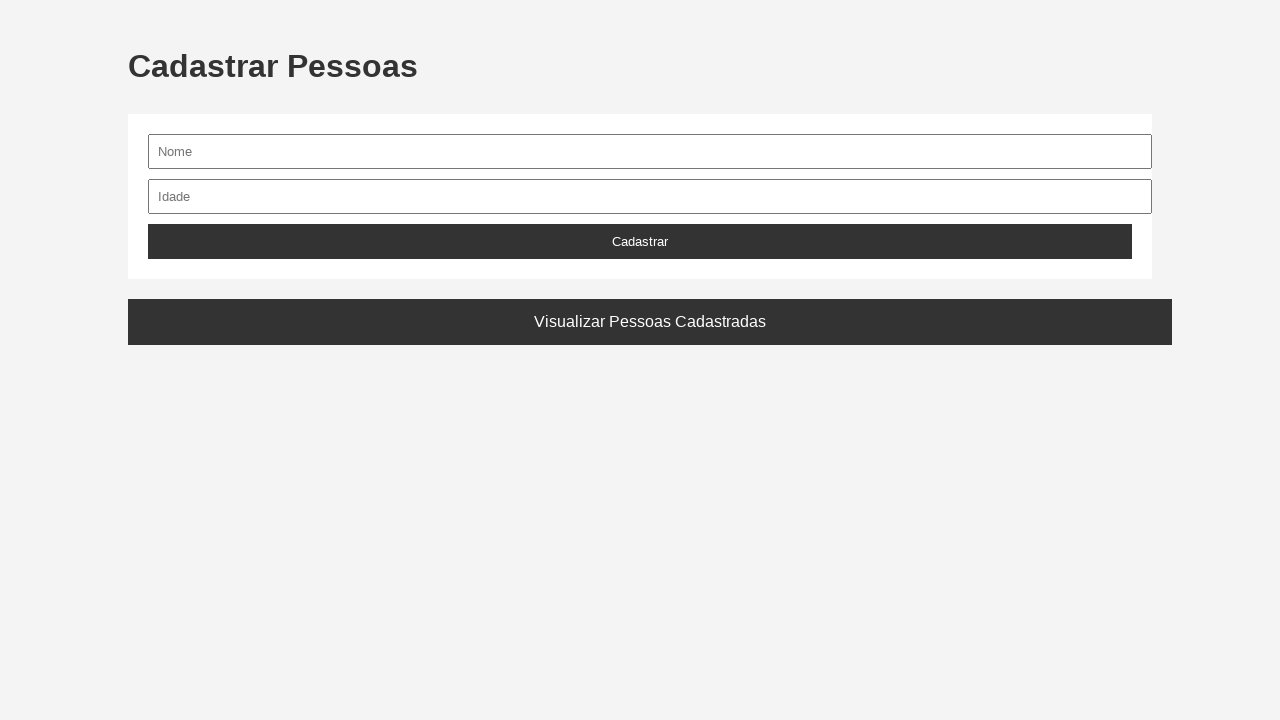

Filled Nome field with empty string on #nome
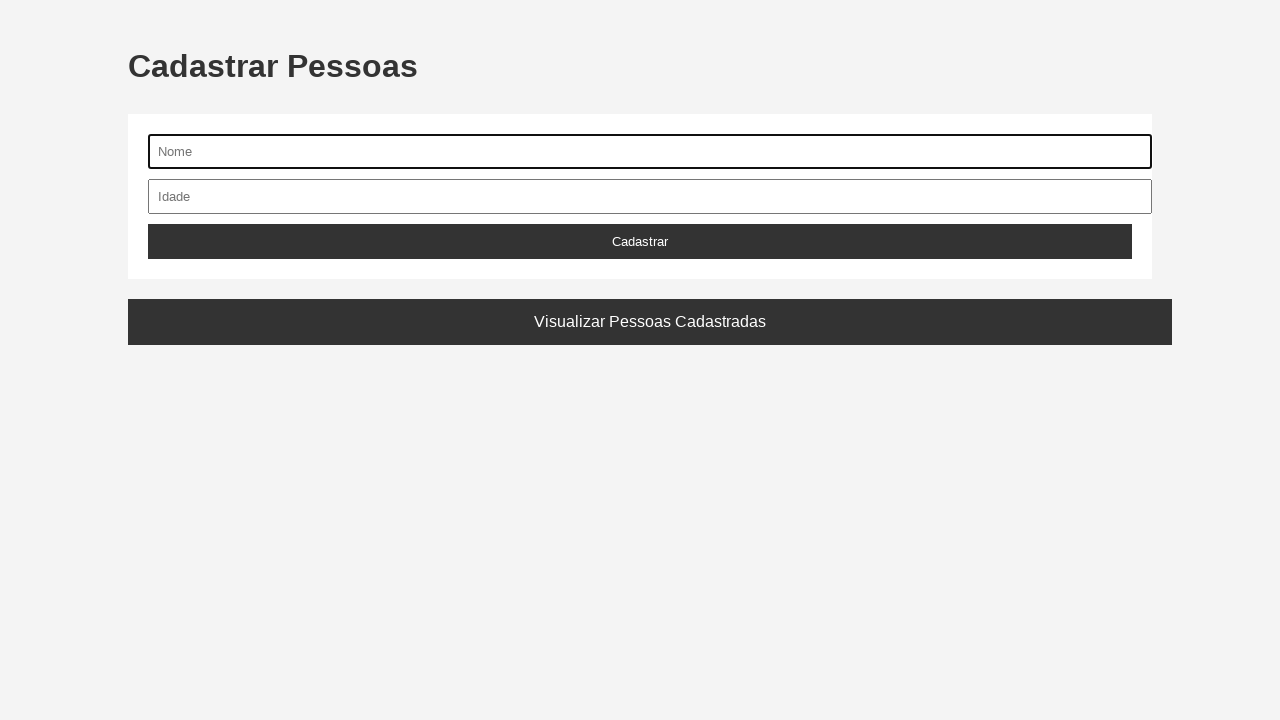

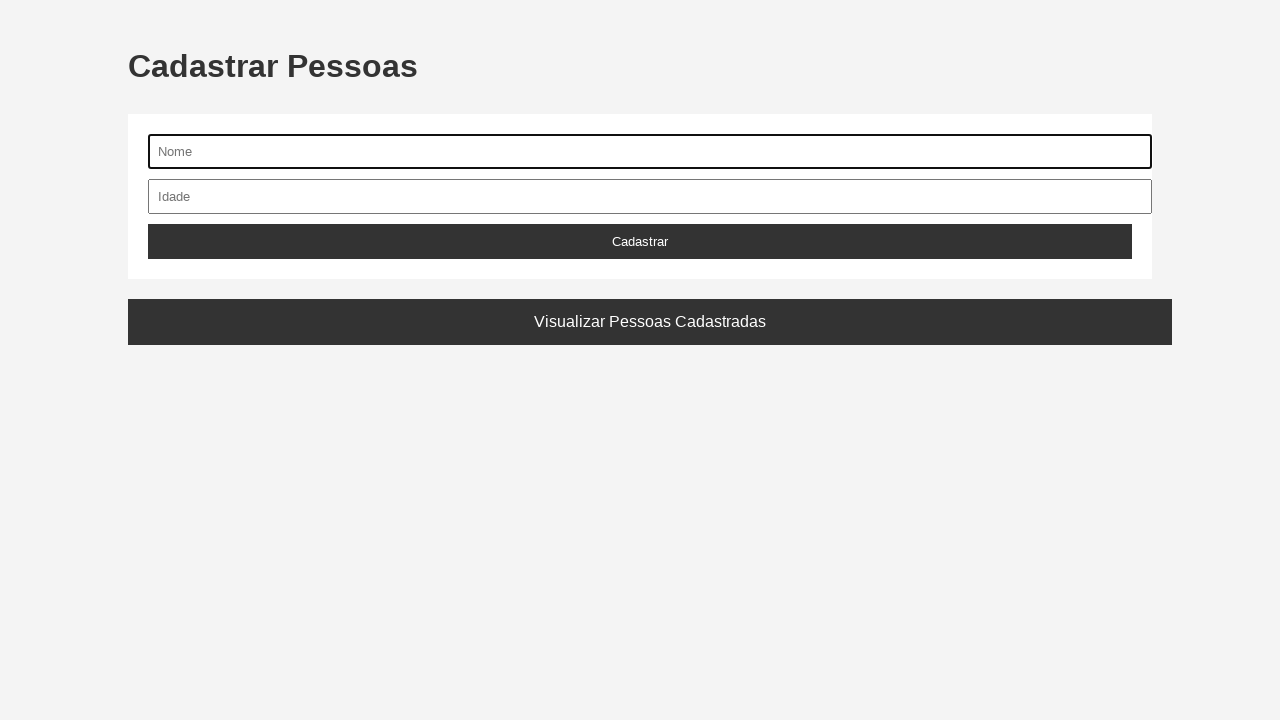